Tests hover functionality by hovering over an avatar element and verifying that additional user information (figcaption) becomes visible after the hover action.

Starting URL: http://the-internet.herokuapp.com/hovers

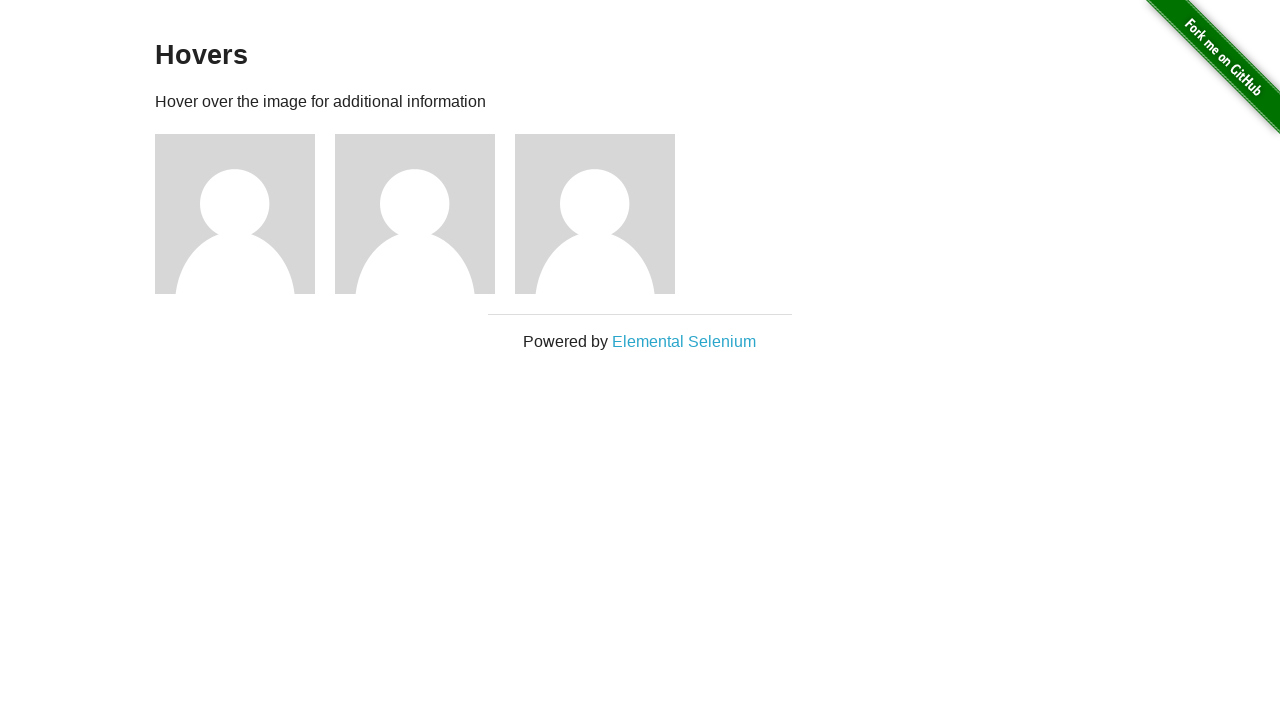

Hovered over the first avatar element at (245, 214) on .figure >> nth=0
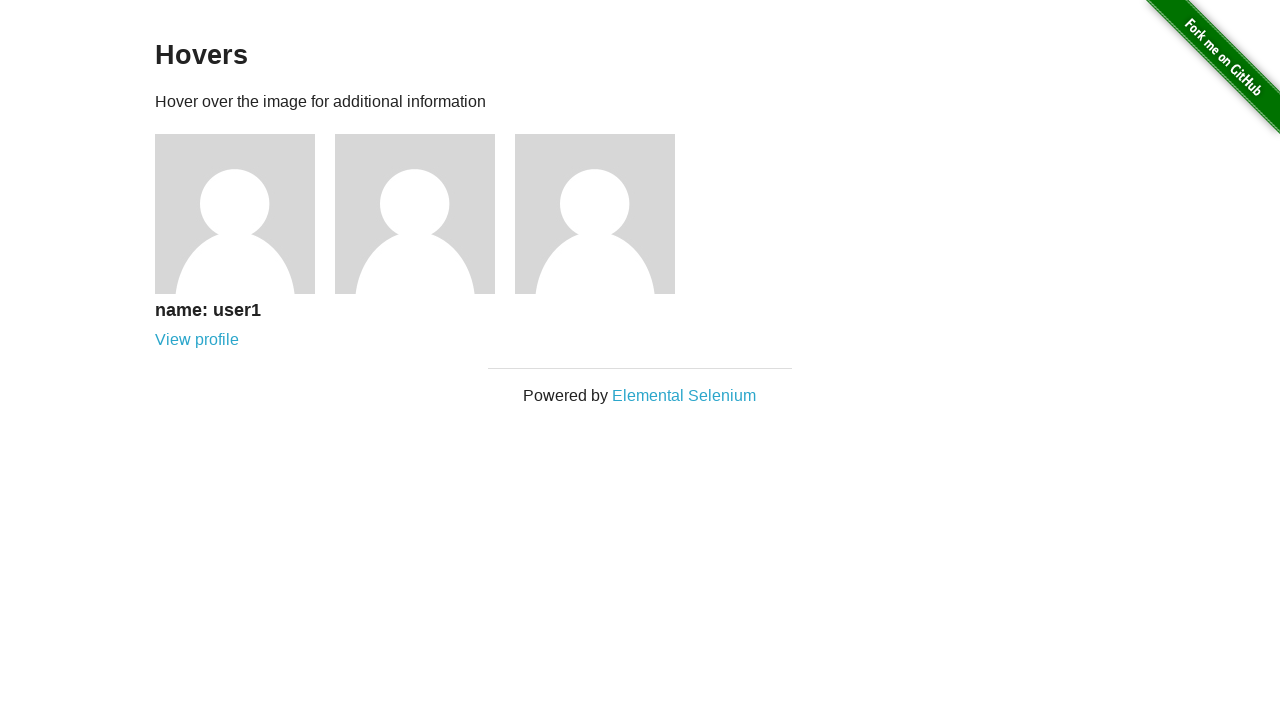

Figcaption element became visible after hover
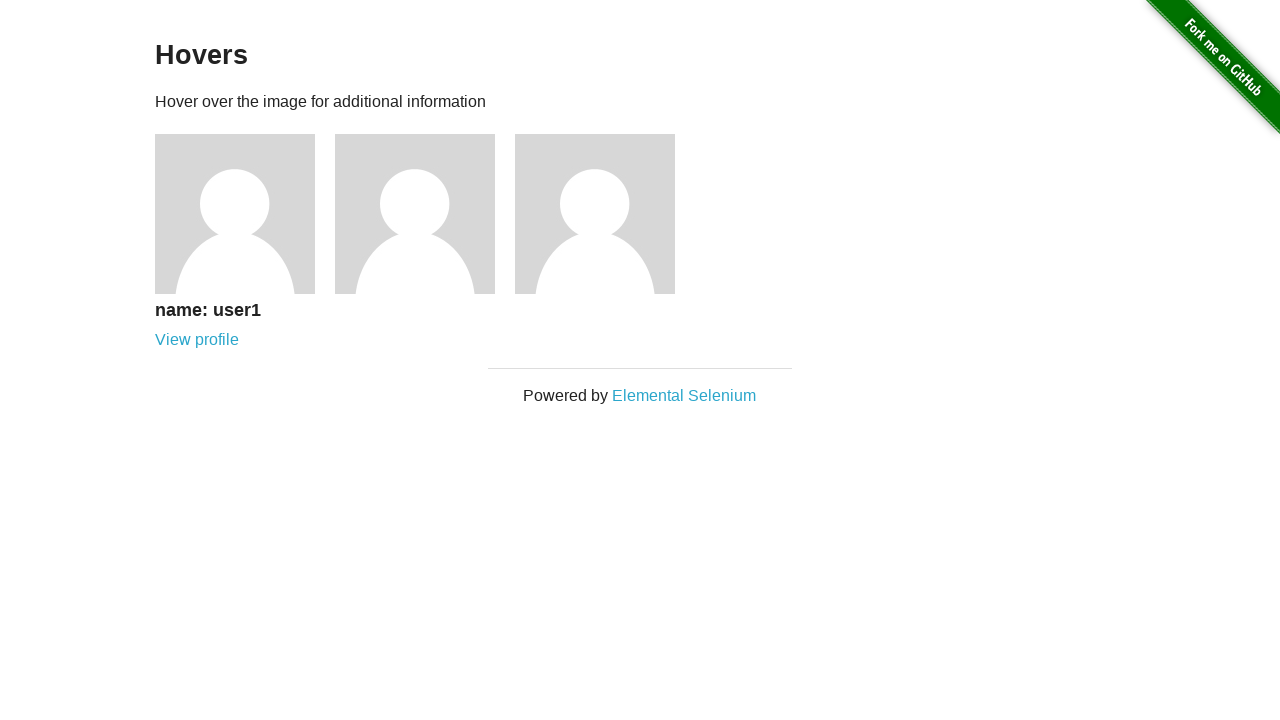

Verified that figcaption is visible and displayed
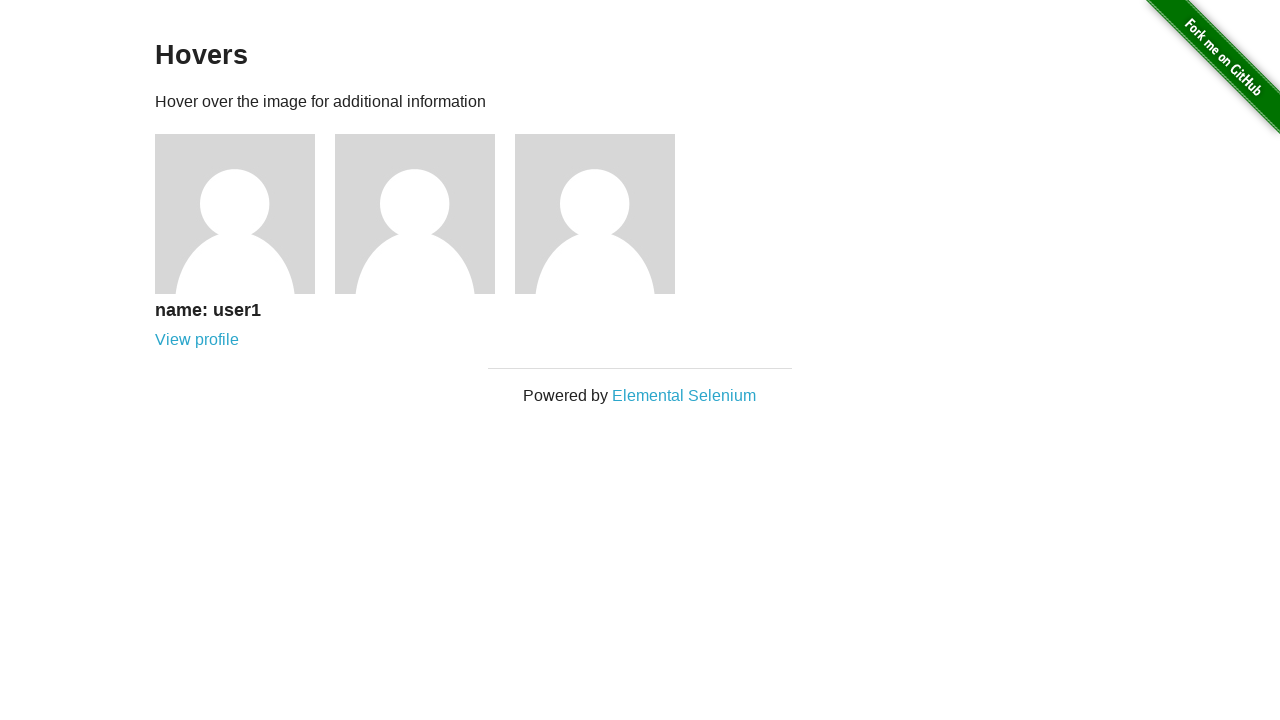

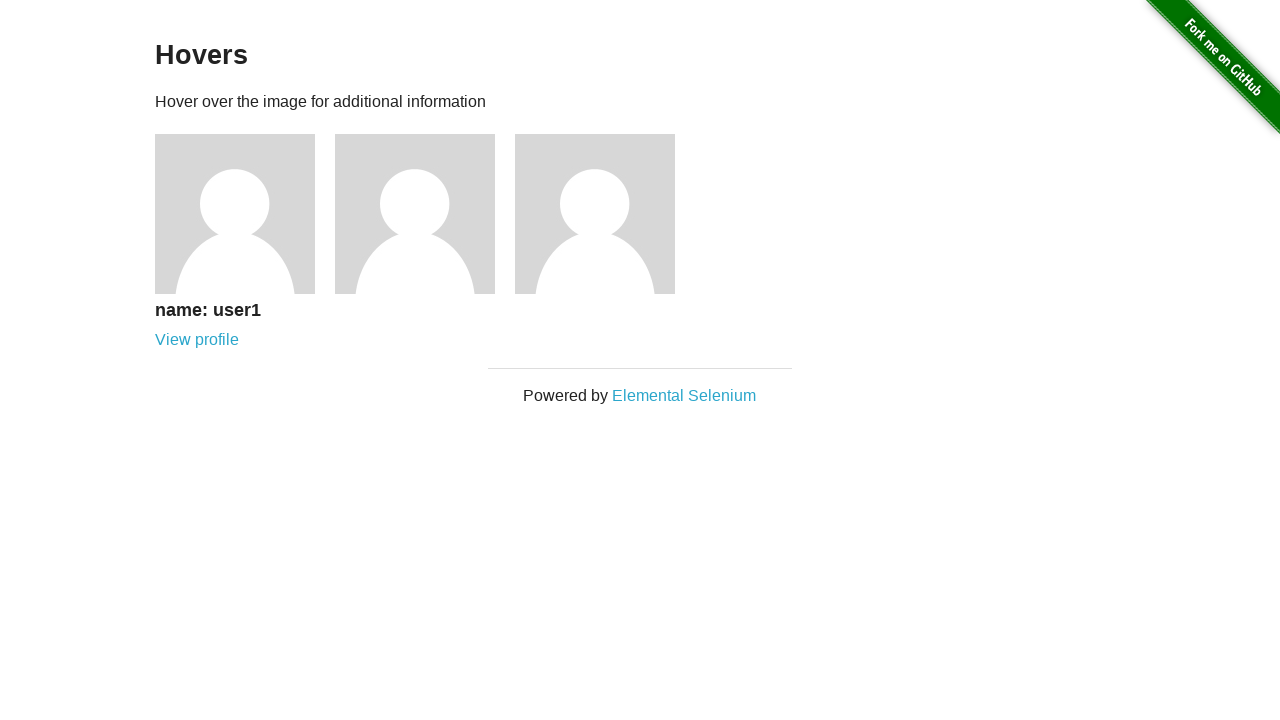